Tests adding an iPhone 6 32gb to the shopping cart and verifying it appears in the cart

Starting URL: https://www.demoblaze.com/

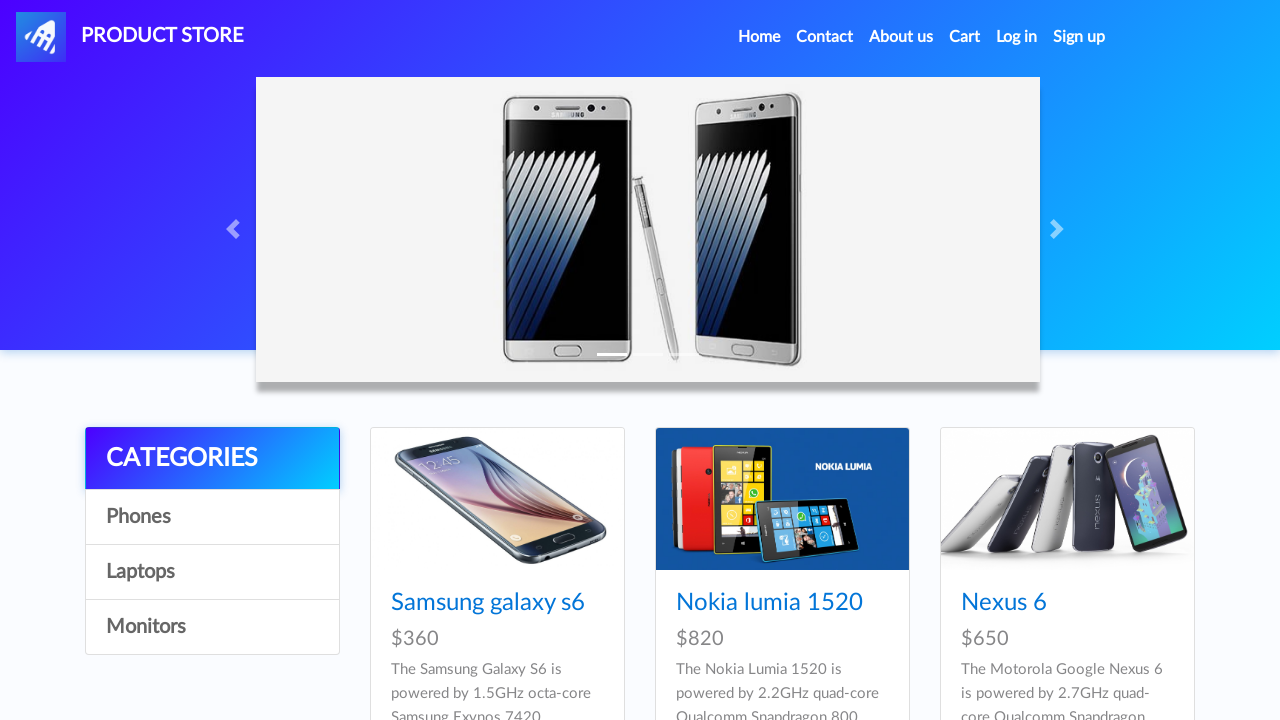

Waited for products to load on Demoblaze homepage
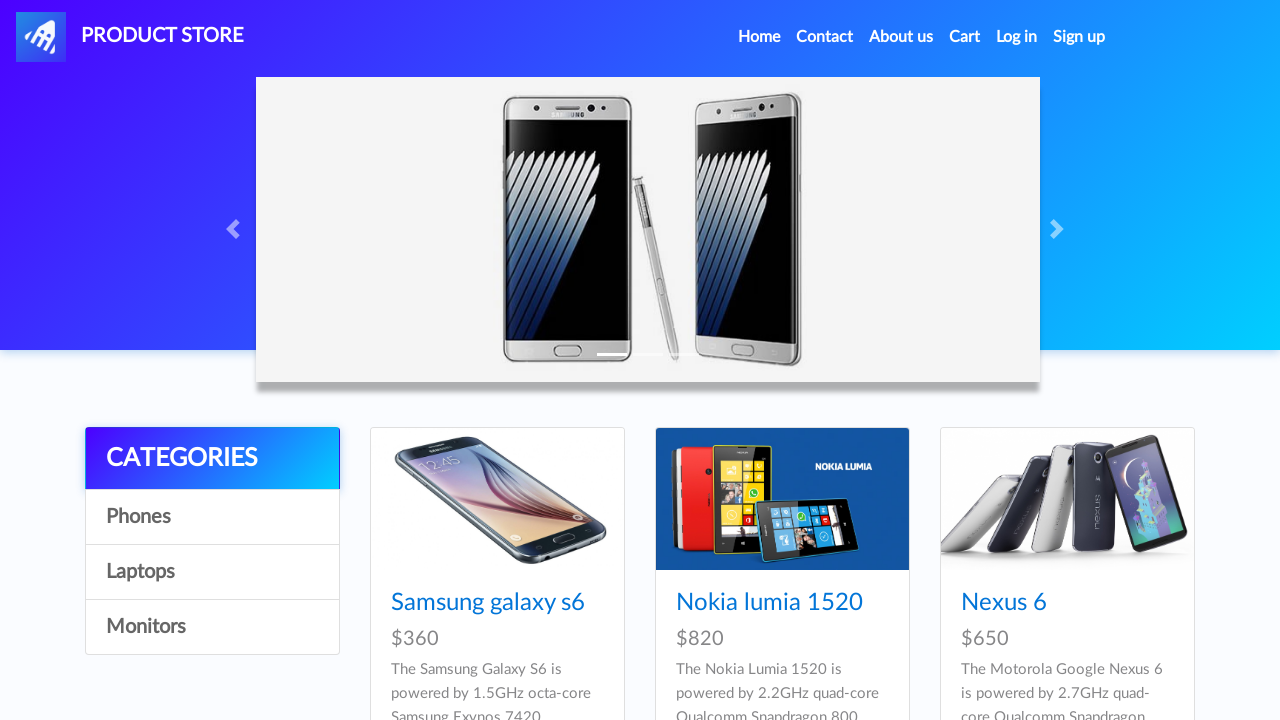

Clicked on iPhone 6 32gb product at (752, 361) on text=Iphone 6 32gb
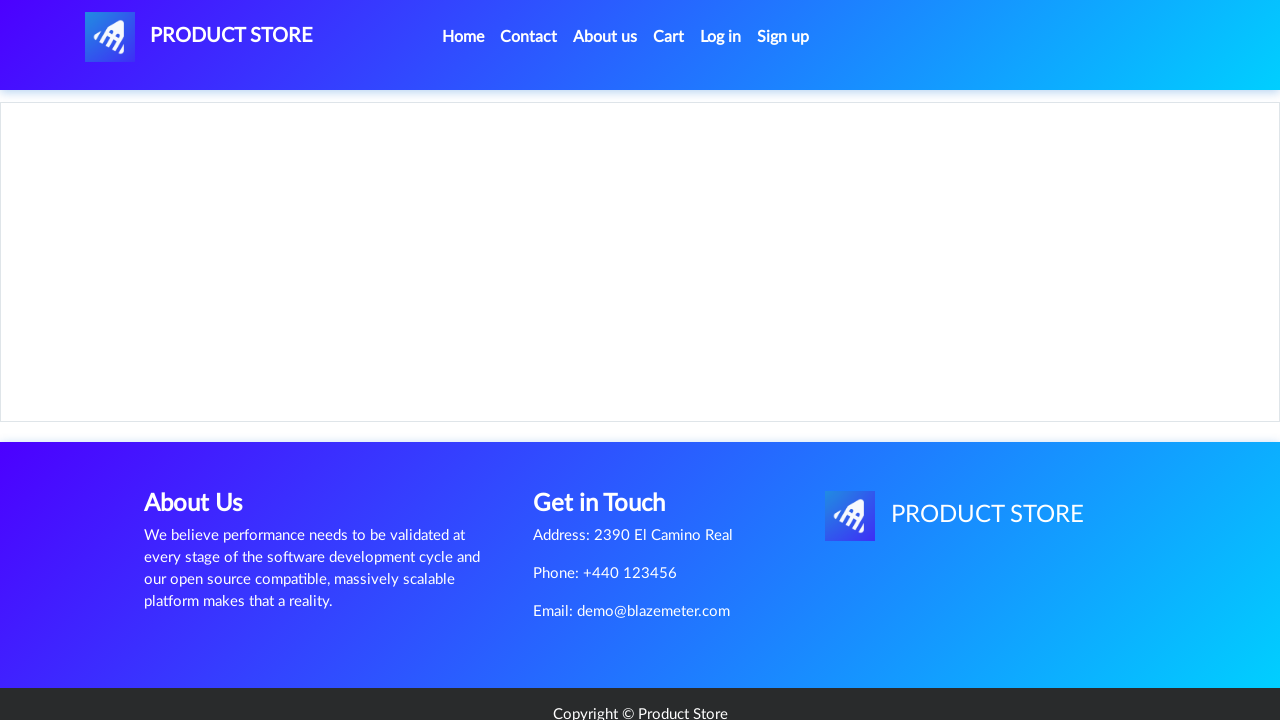

Clicked 'Add to Cart' button at (610, 440) on .btn-success
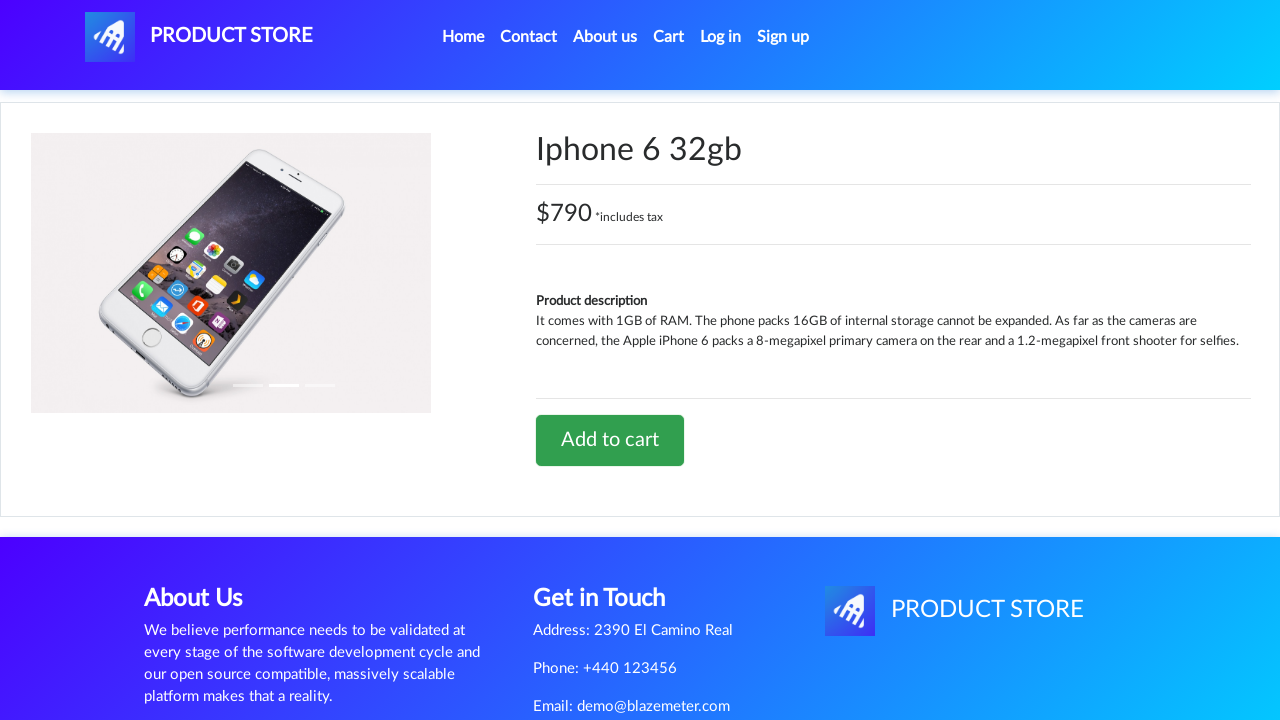

Accepted product added to cart confirmation alert
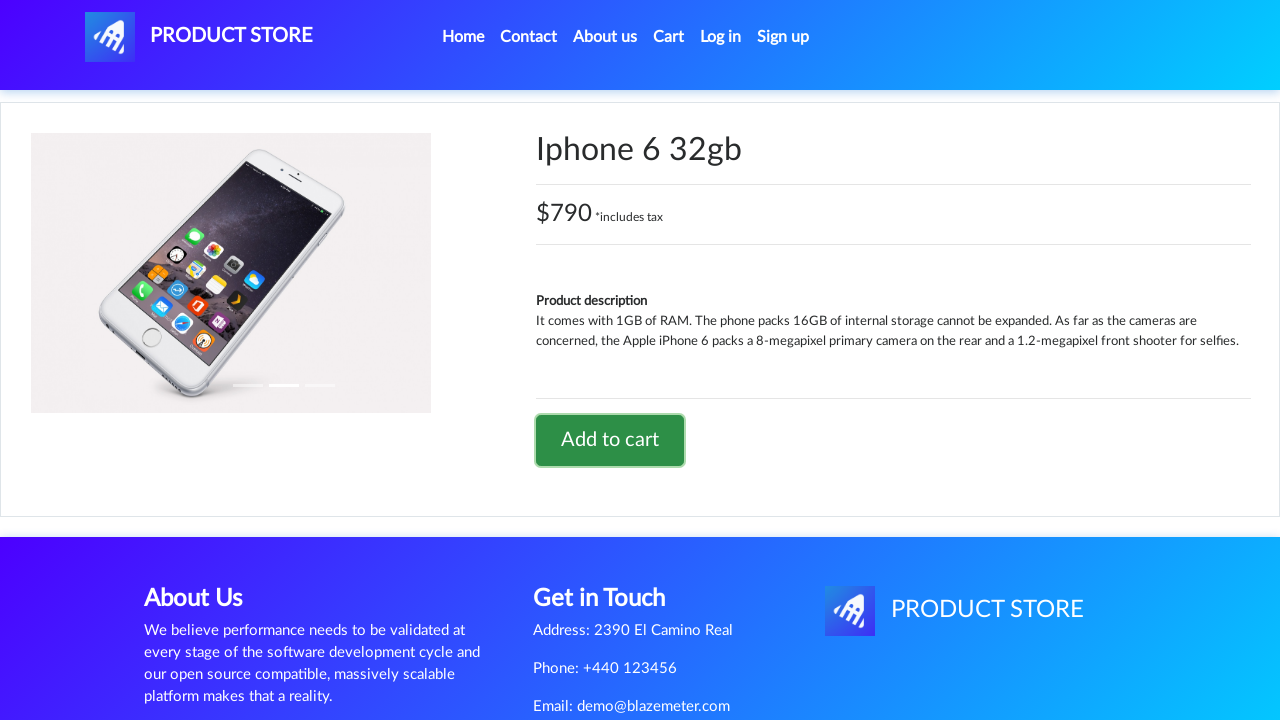

Waited 2 seconds for cart update
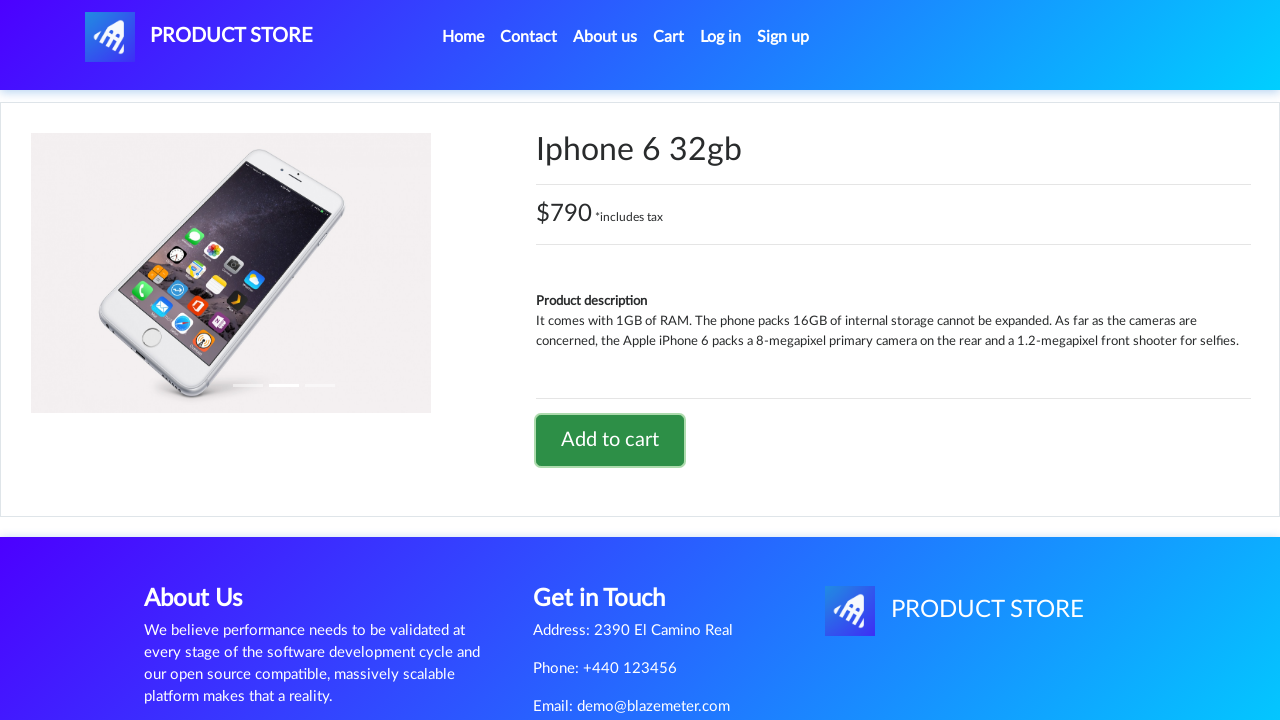

Clicked on shopping cart link at (669, 37) on #cartur
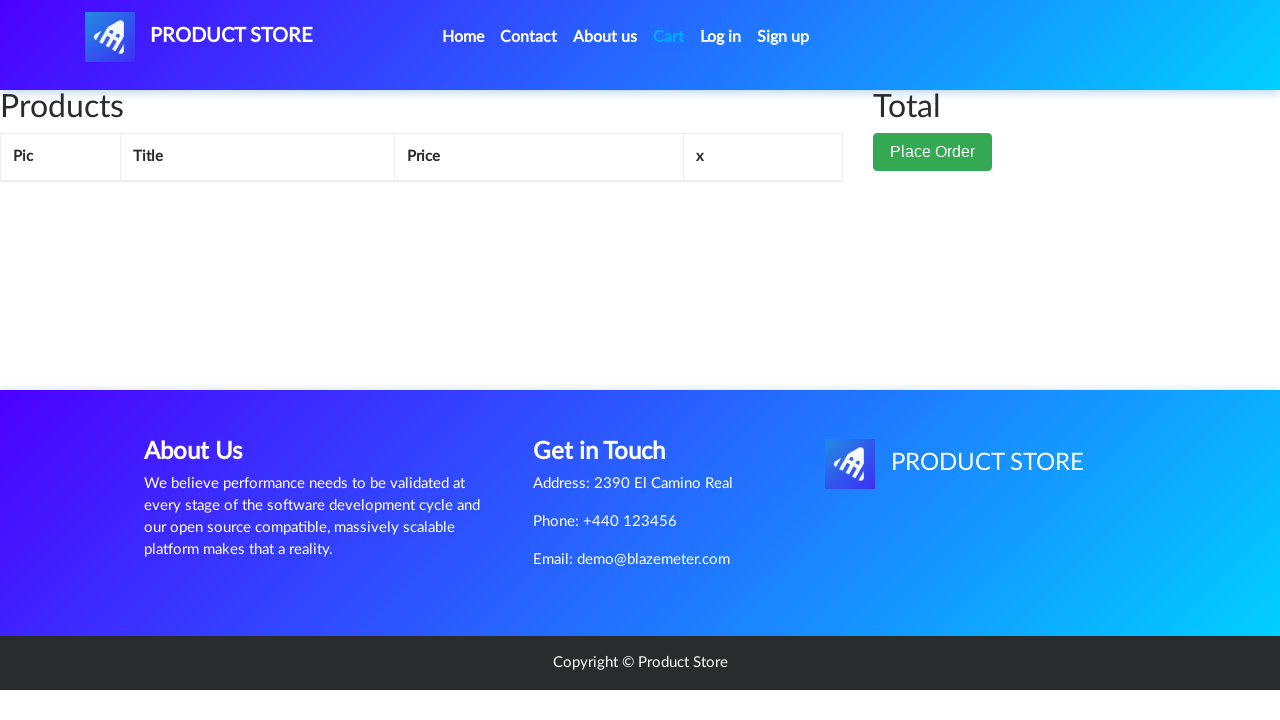

Verified iPhone 6 32gb appears in shopping cart
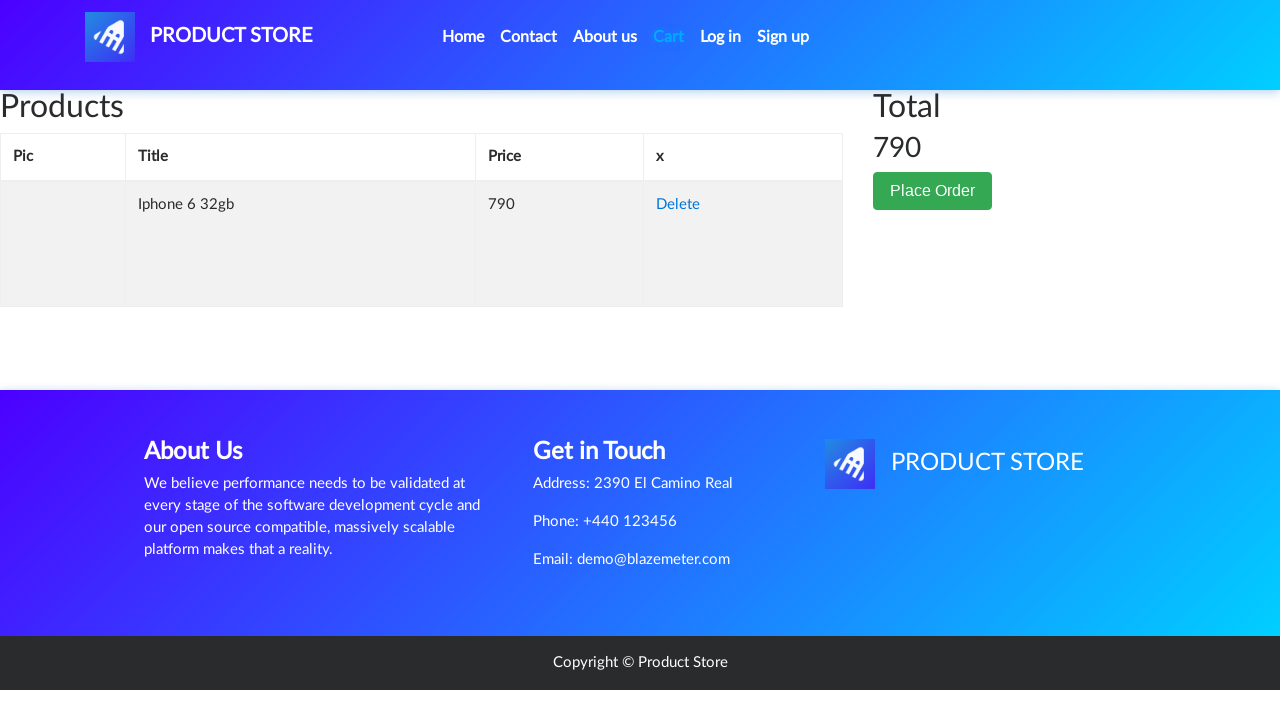

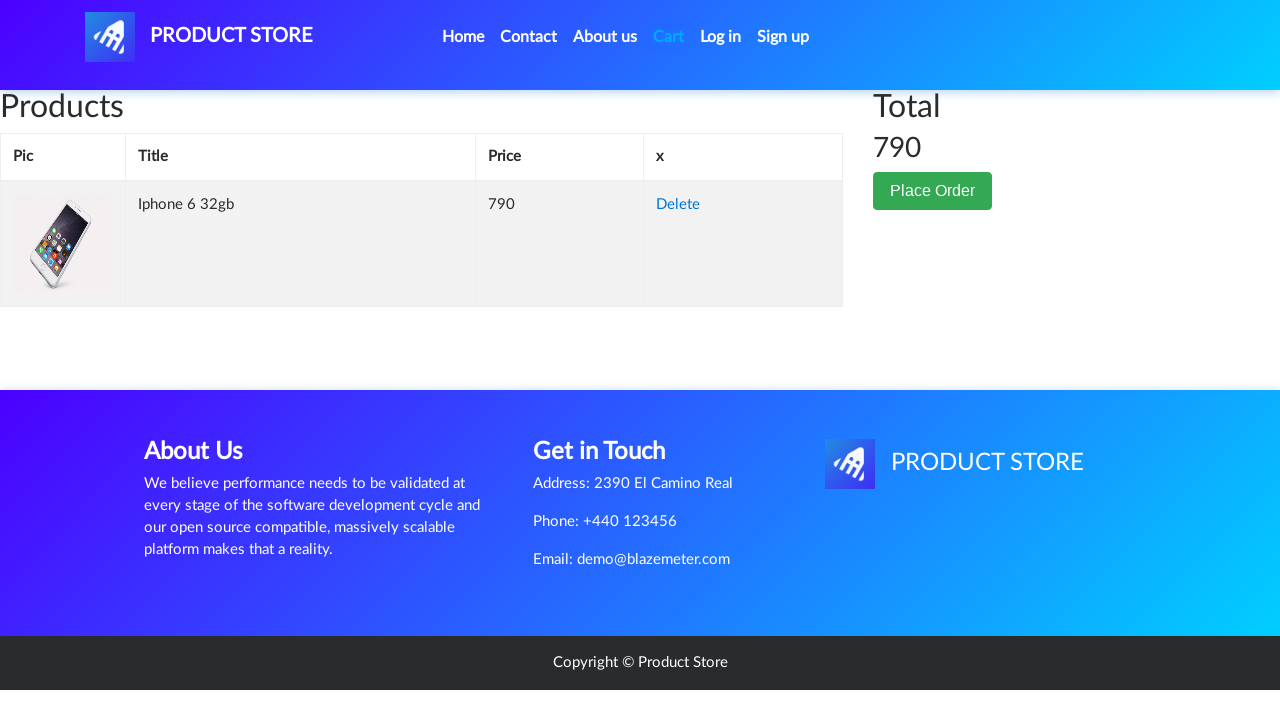